Tests the navigation dropdown functionality by clicking on a dropdown toggle link and verifying that the dropdown menu appears and displays service options.

Starting URL: https://devops1.com.au/

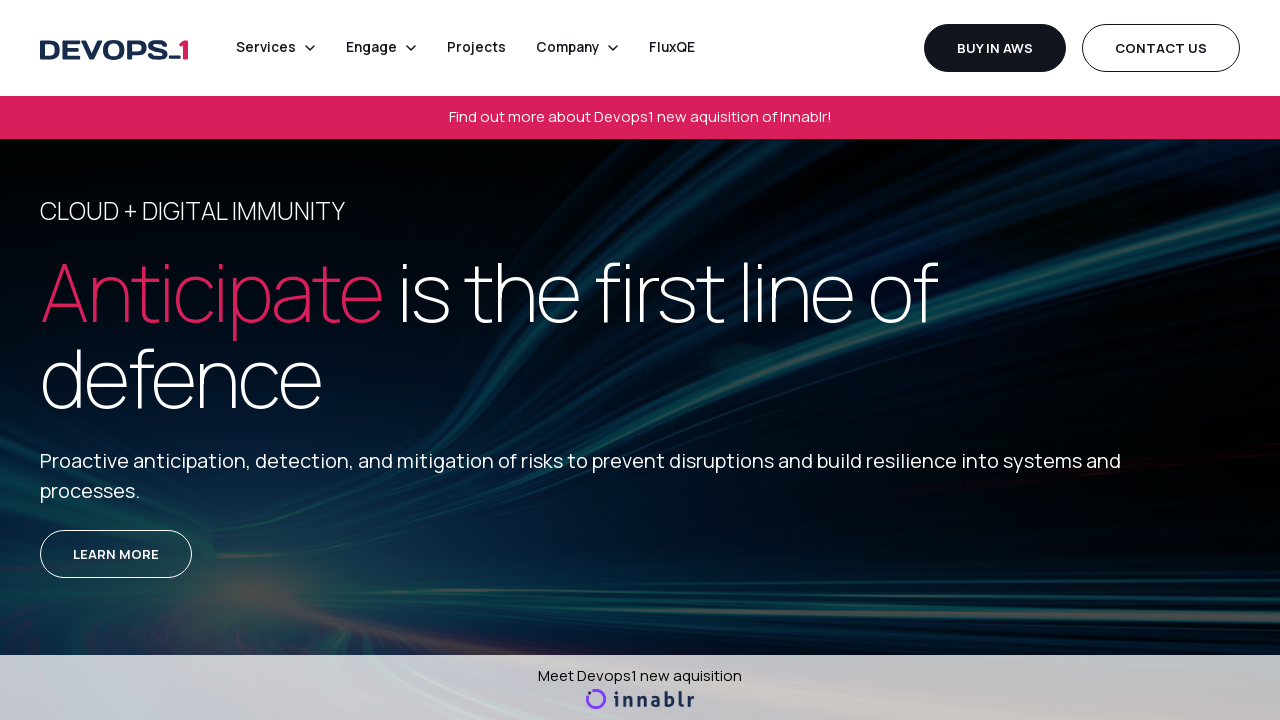

Clicked on navigation dropdown toggle link at (276, 48) on .nav-link.dropdown-toggle
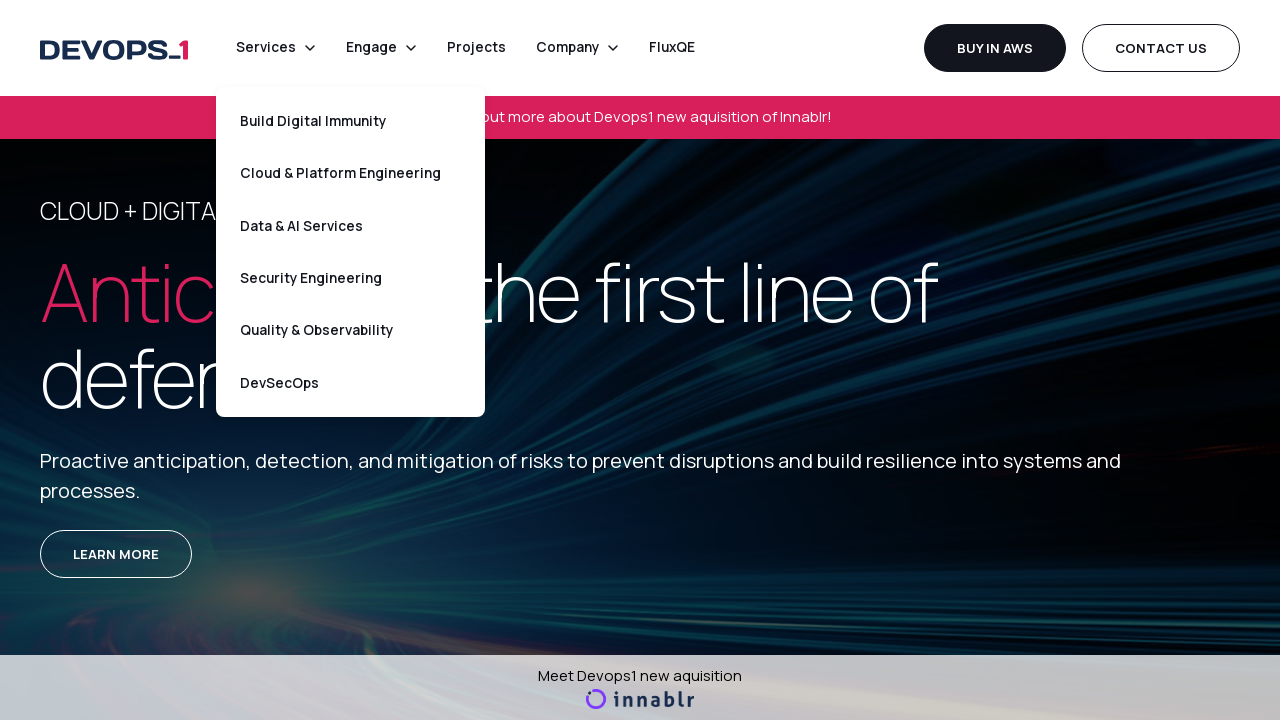

Dropdown menu appeared with service options visible
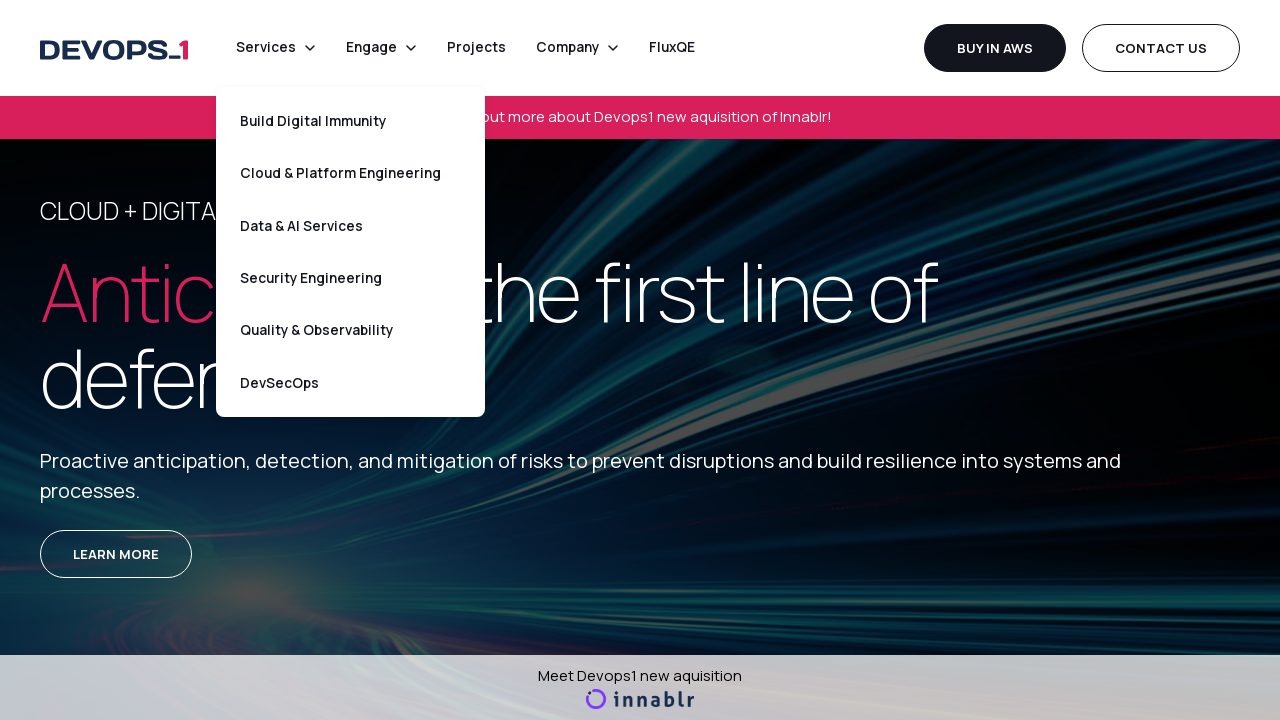

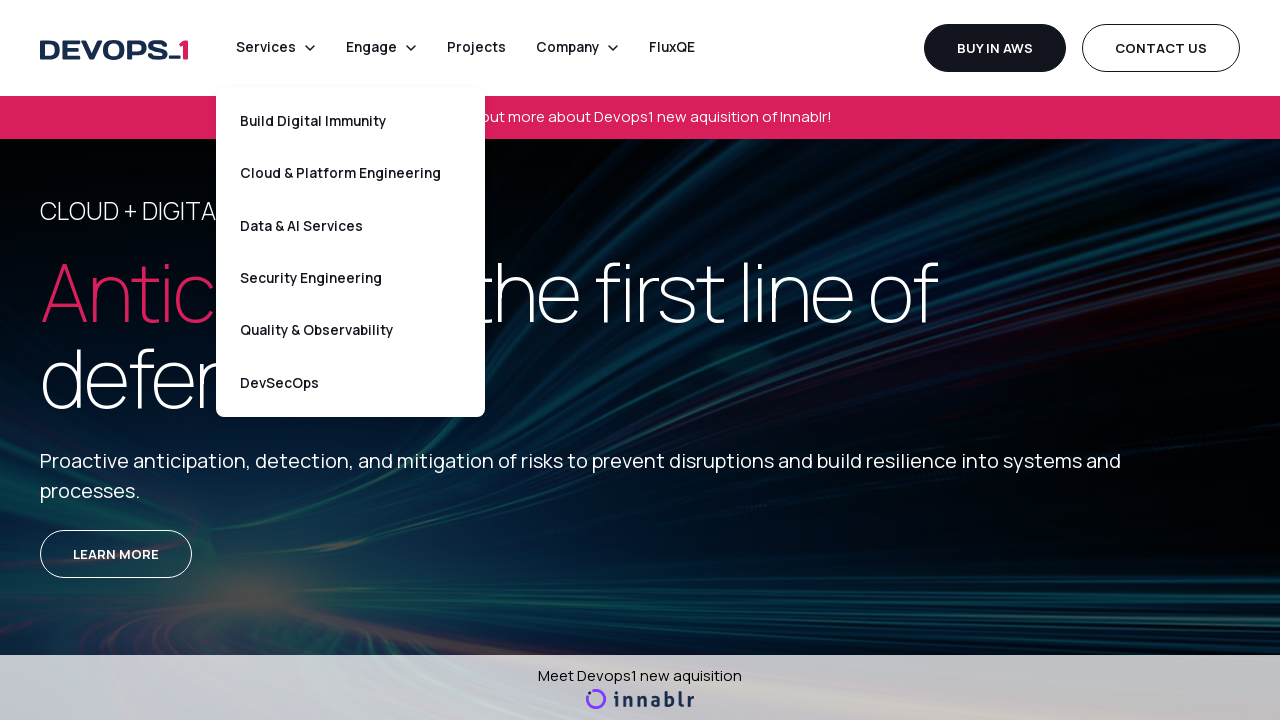